Tests Radio Button 2 by clicking it and verifying selection

Starting URL: https://rahulshettyacademy.com/AutomationPractice/

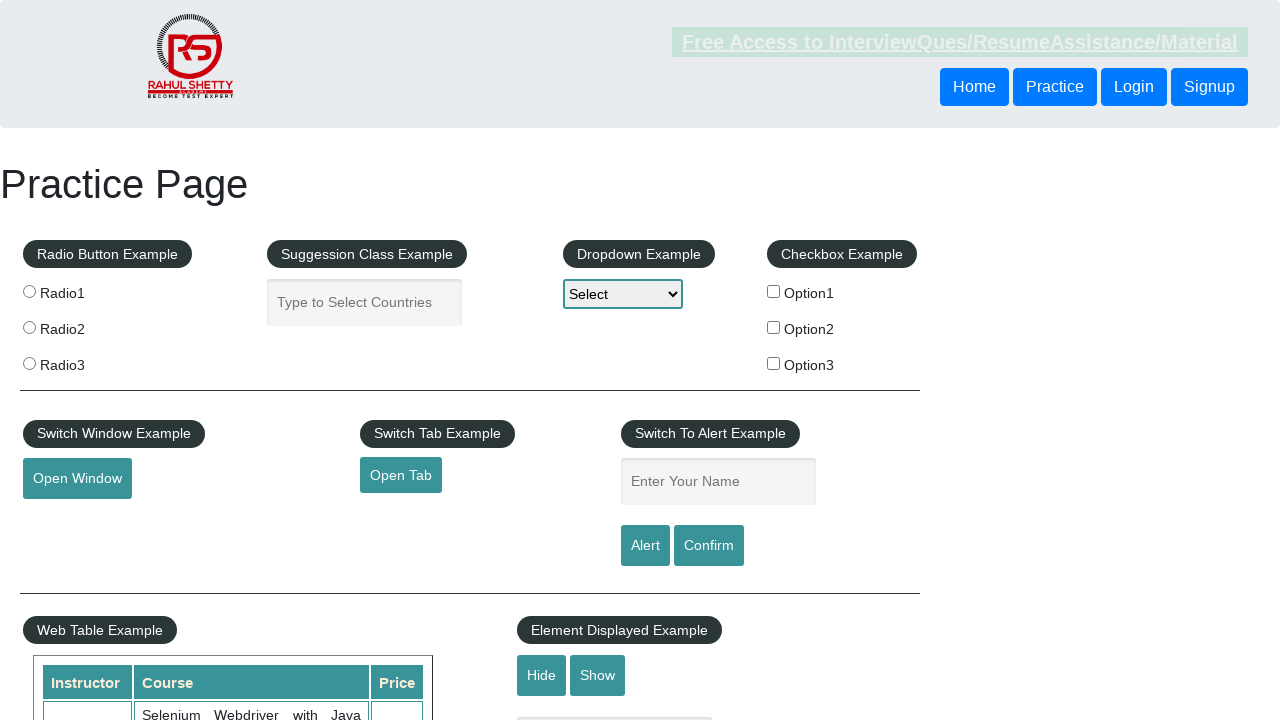

Verified page title is 'Practice Page'
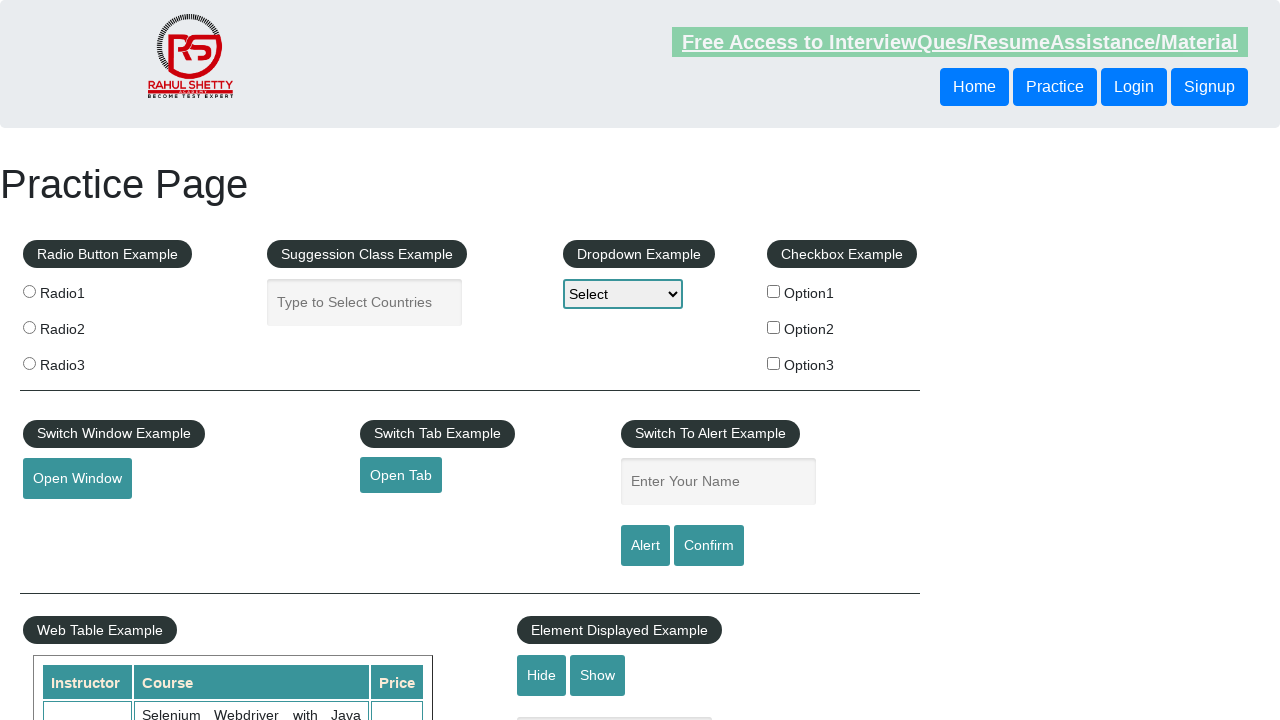

Clicked Radio Button 2 at (29, 327) on [for="radio2"] > .radioButton
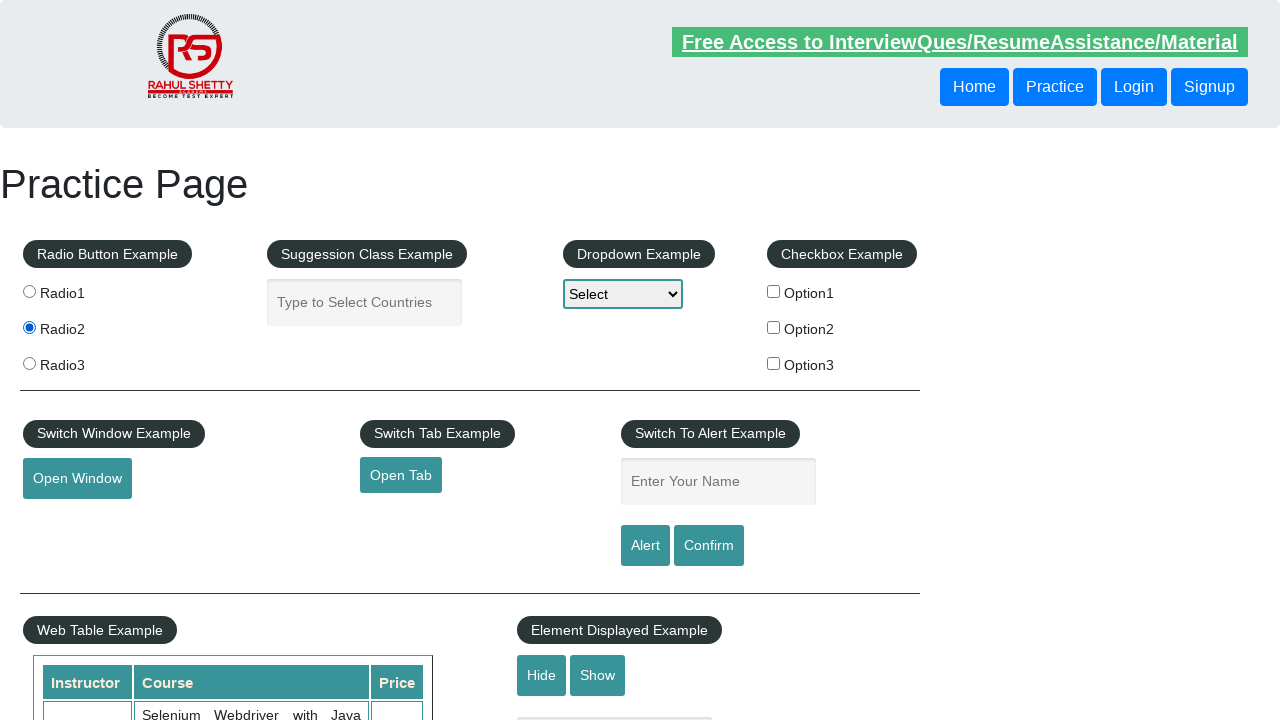

Radio button section loaded and Radio Button 2 selection verified
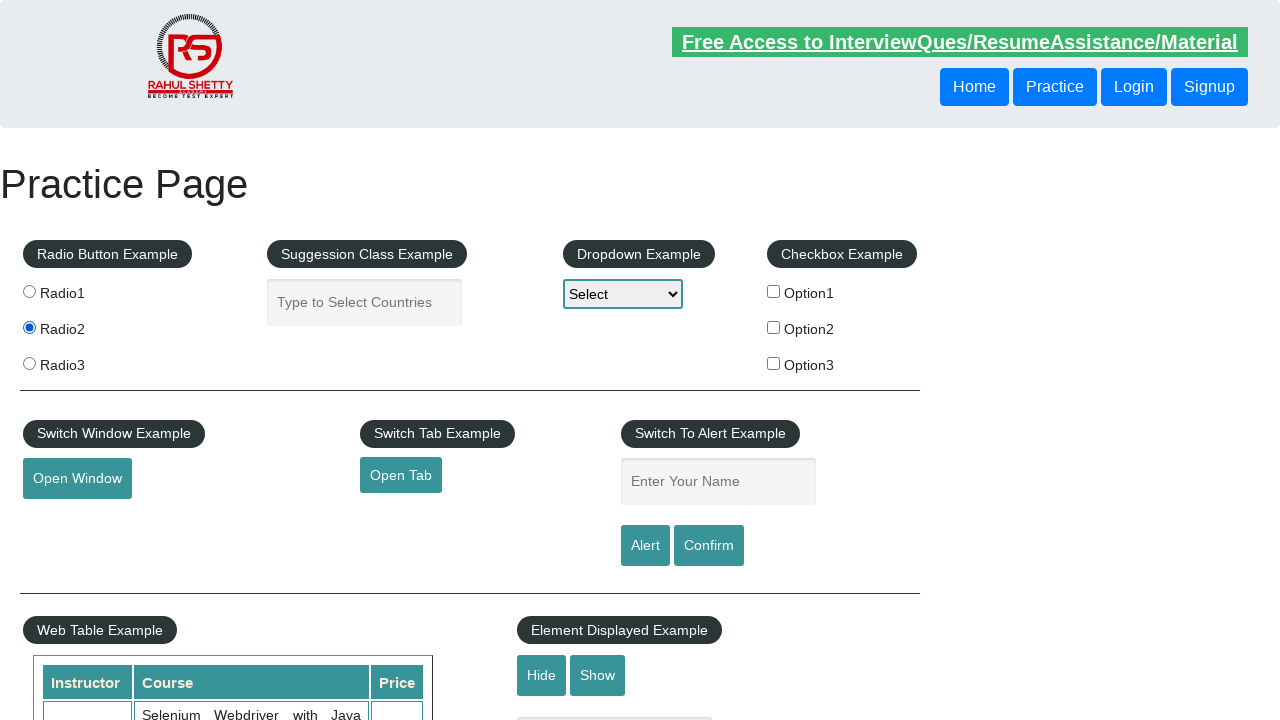

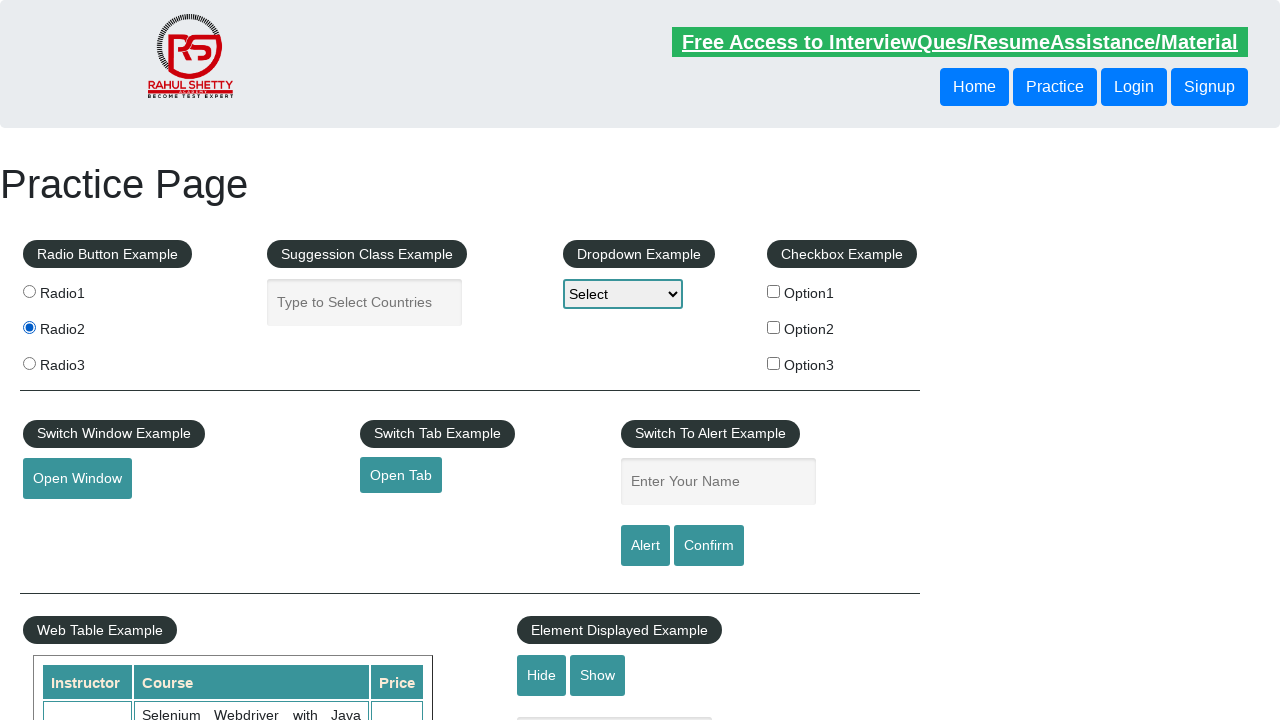